Tests static dropdown selection by selecting different options

Starting URL: https://rahulshettyacademy.com/AutomationPractice/

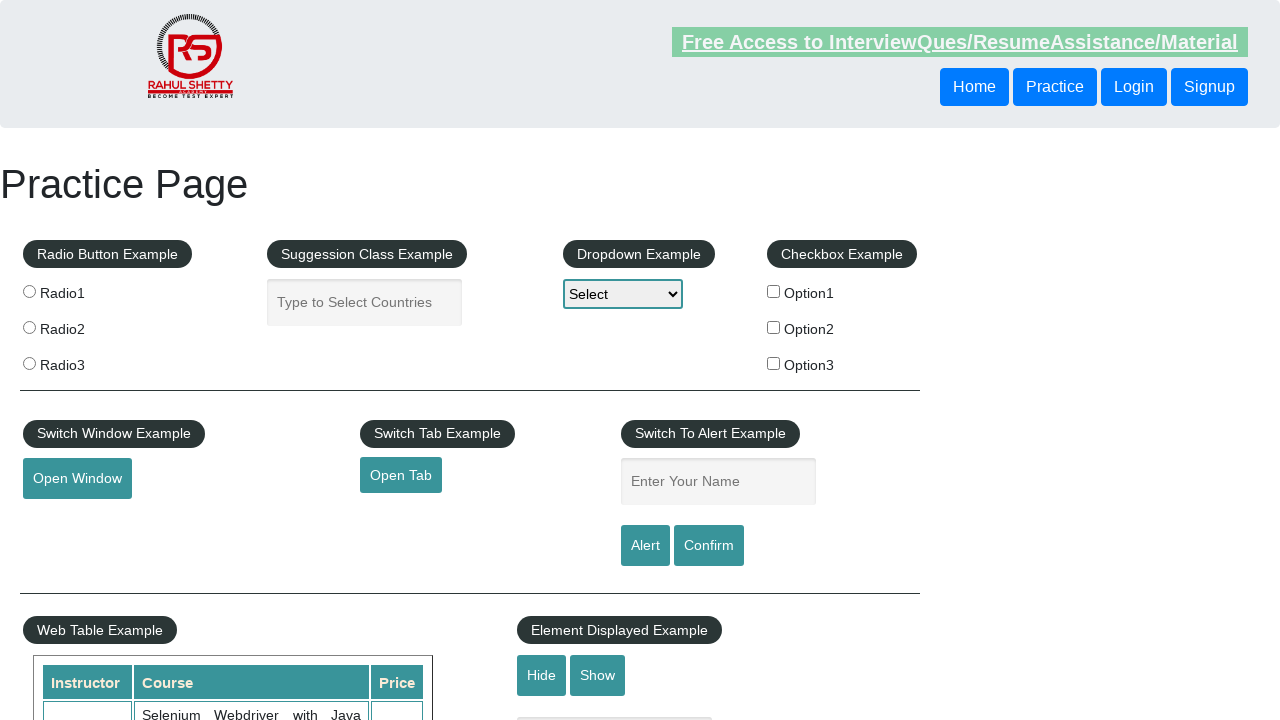

Selected option2 from static dropdown on select
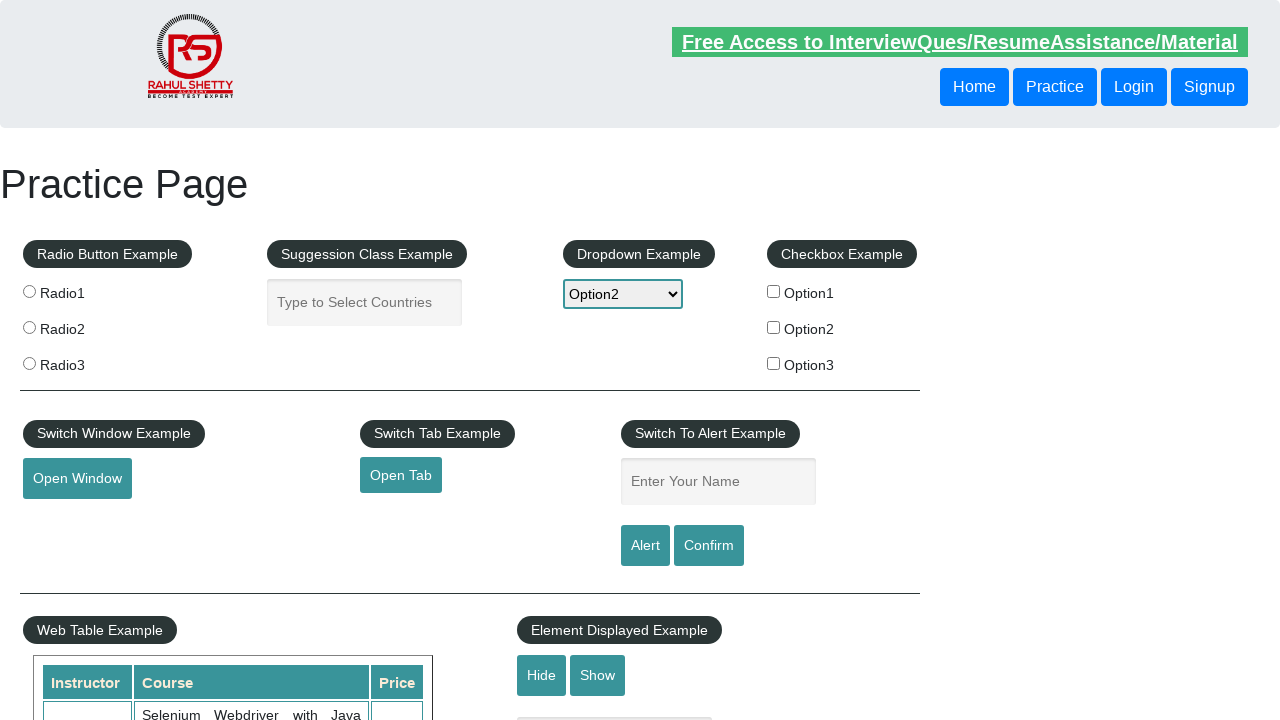

Selected option3 from static dropdown on select
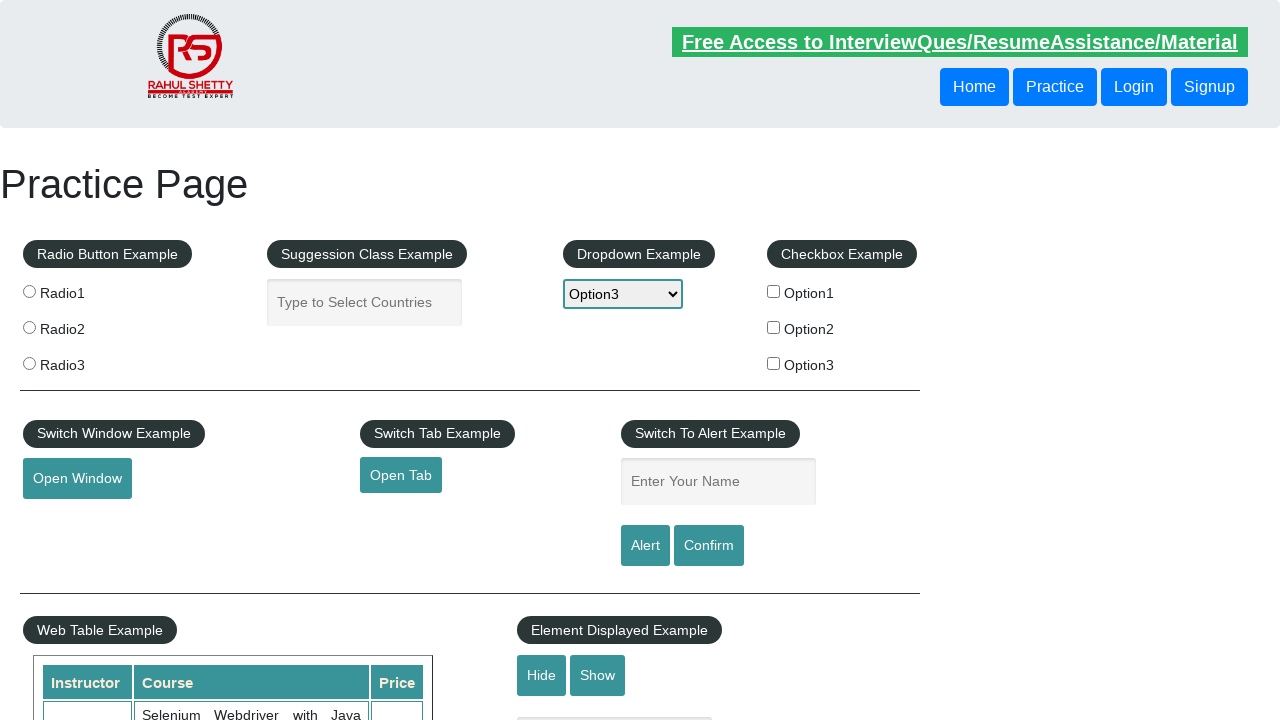

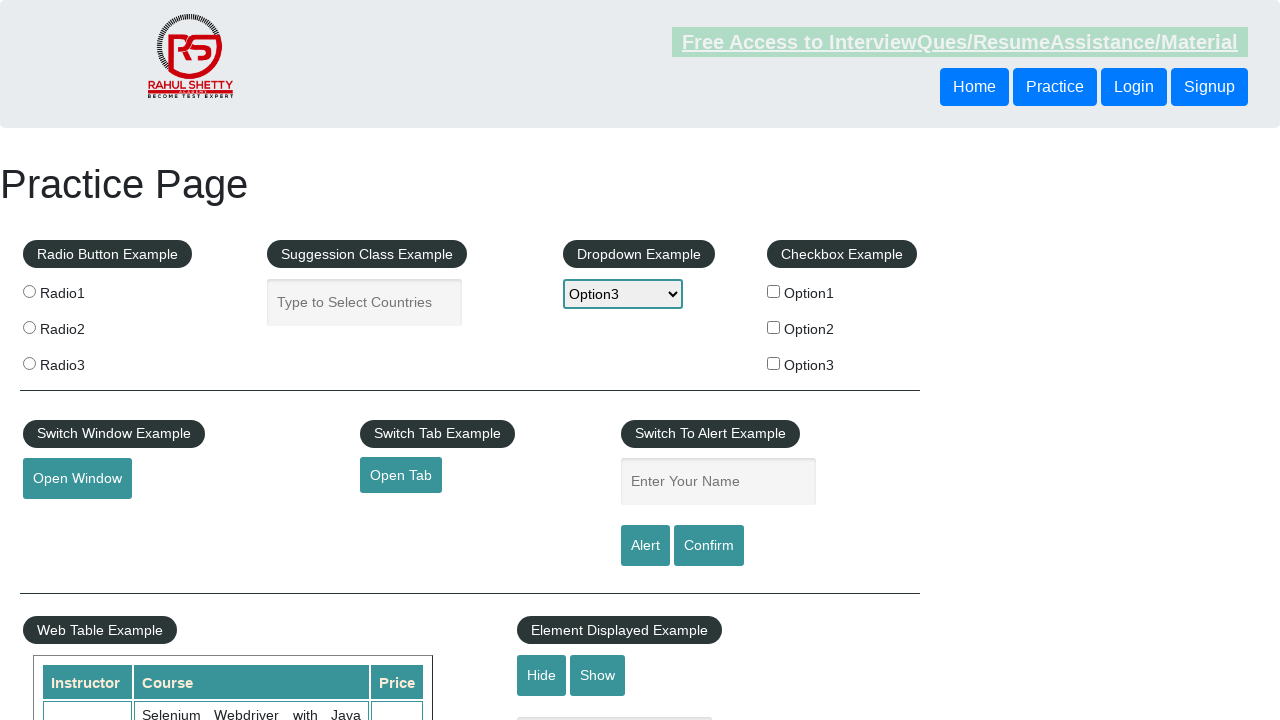